Tests form filling on DemoQA website by filling text boxes on two different forms - first a text box form, then navigating to and partially filling an automation practice form

Starting URL: https://demoqa.com/text-box

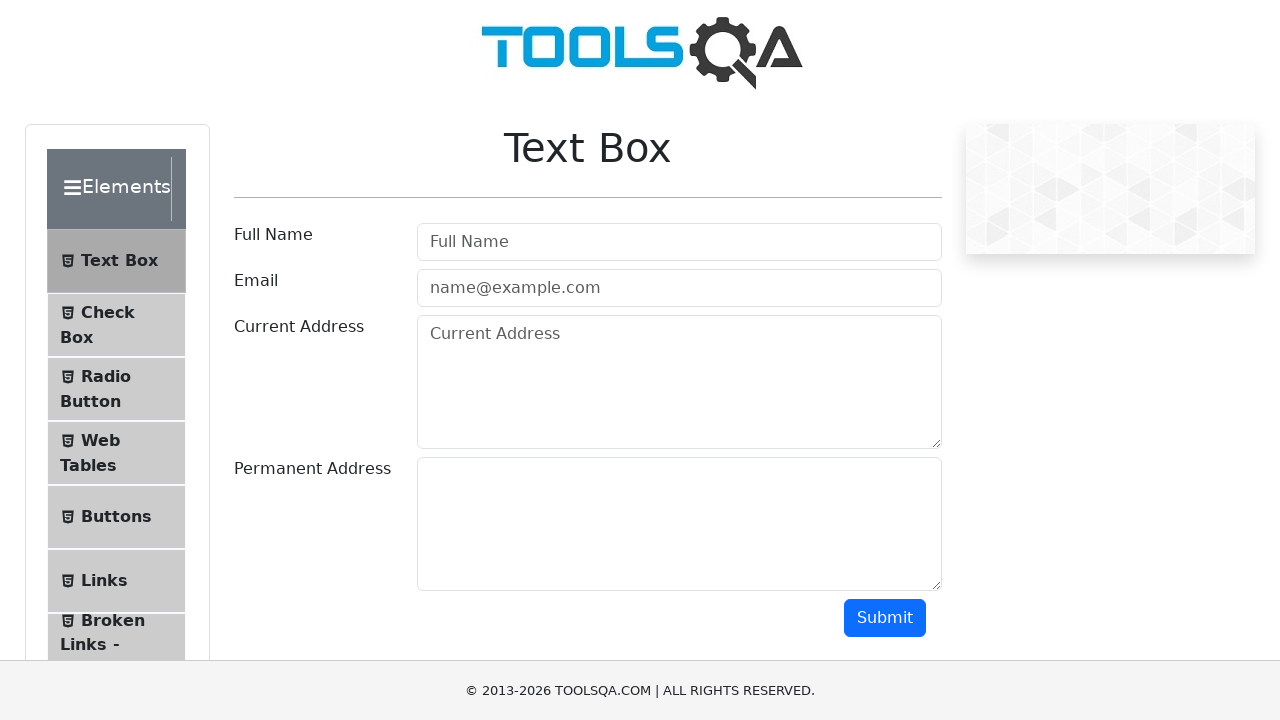

Filled userName field with 'Virat Kohli' on #userName
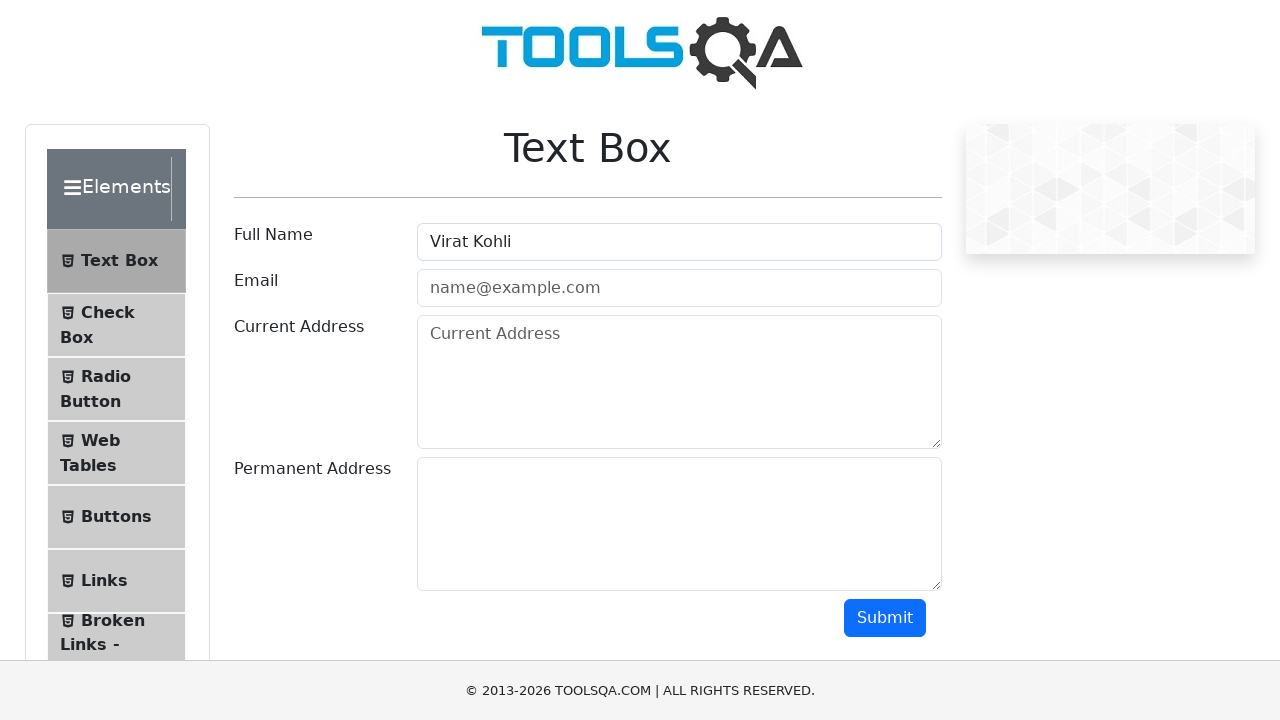

Filled userEmail field with 'virat@gmail.com' on #userEmail
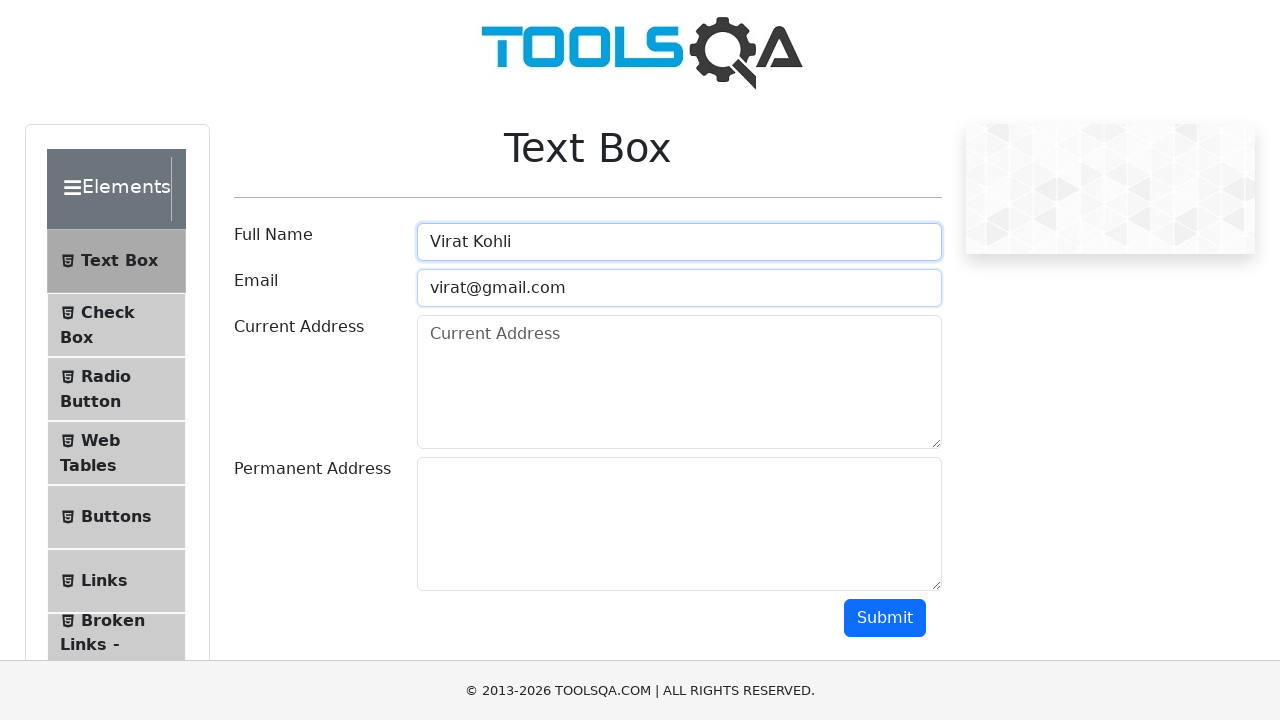

Filled currentAddress field with 'Hydrabad' on #currentAddress
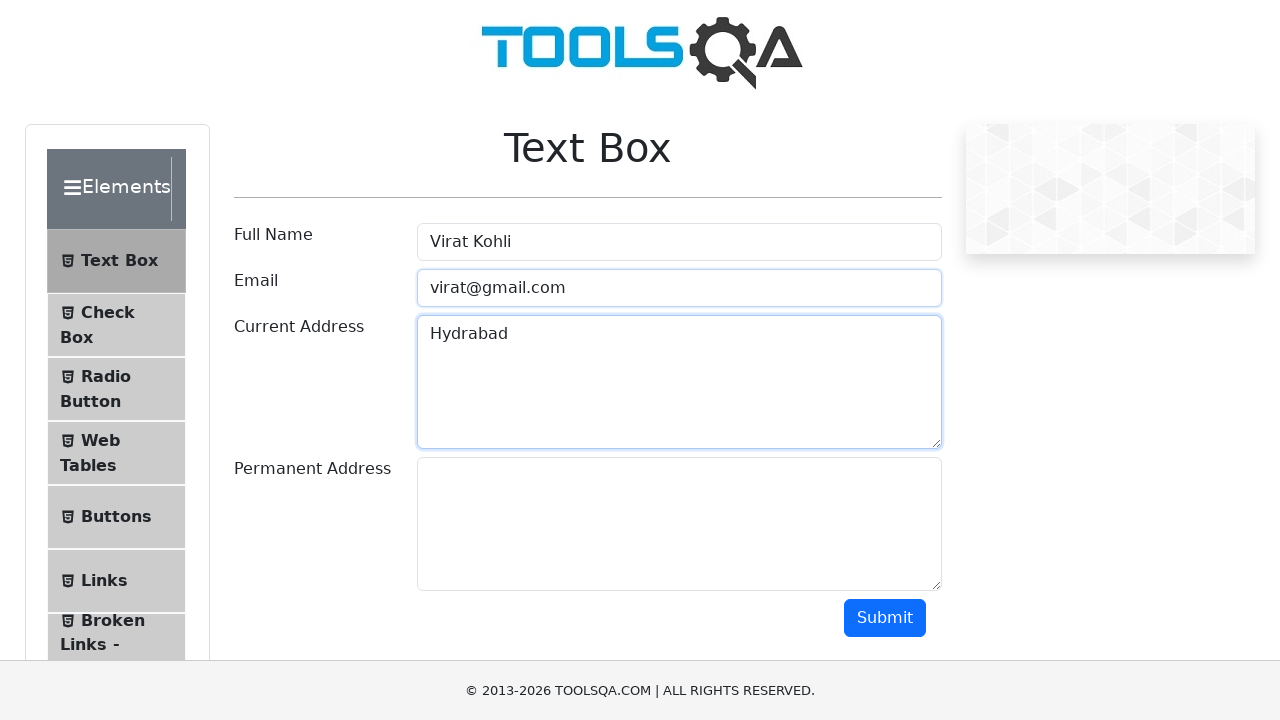

Filled permanentAddress field with 'Mumbai' on #permanentAddress
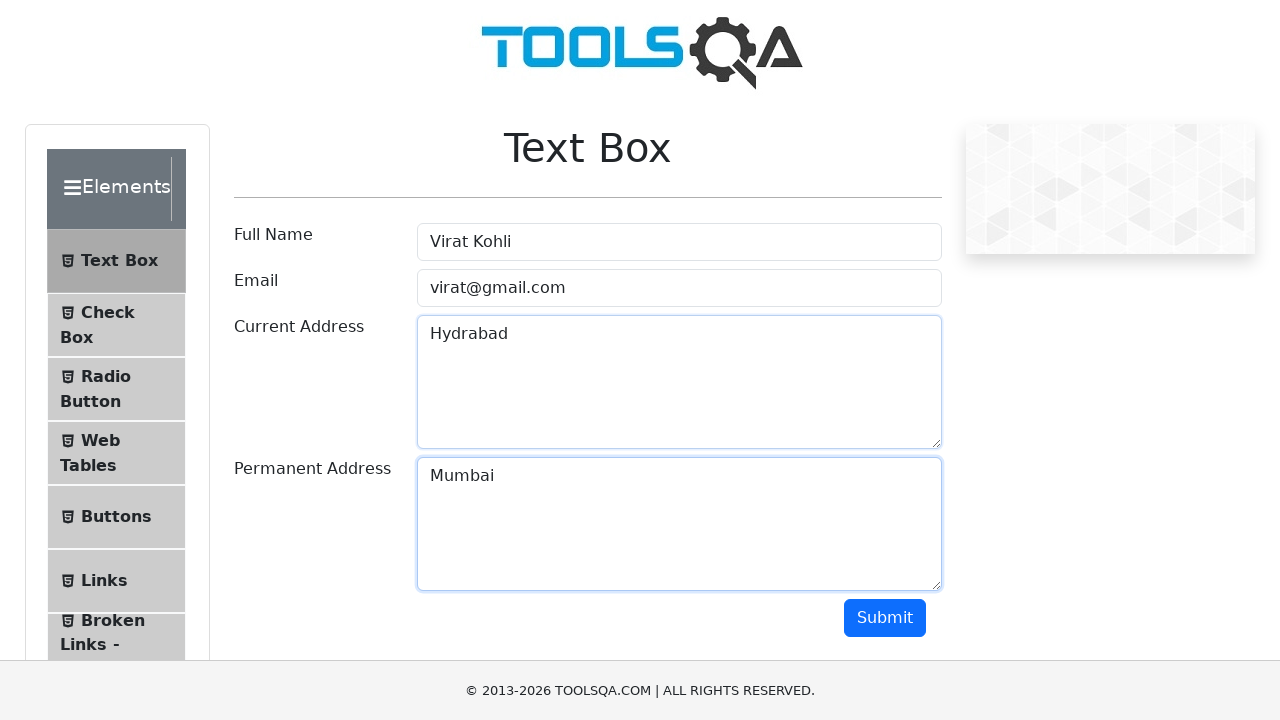

Navigated to automation practice form at https://demoqa.com/automation-practice-form
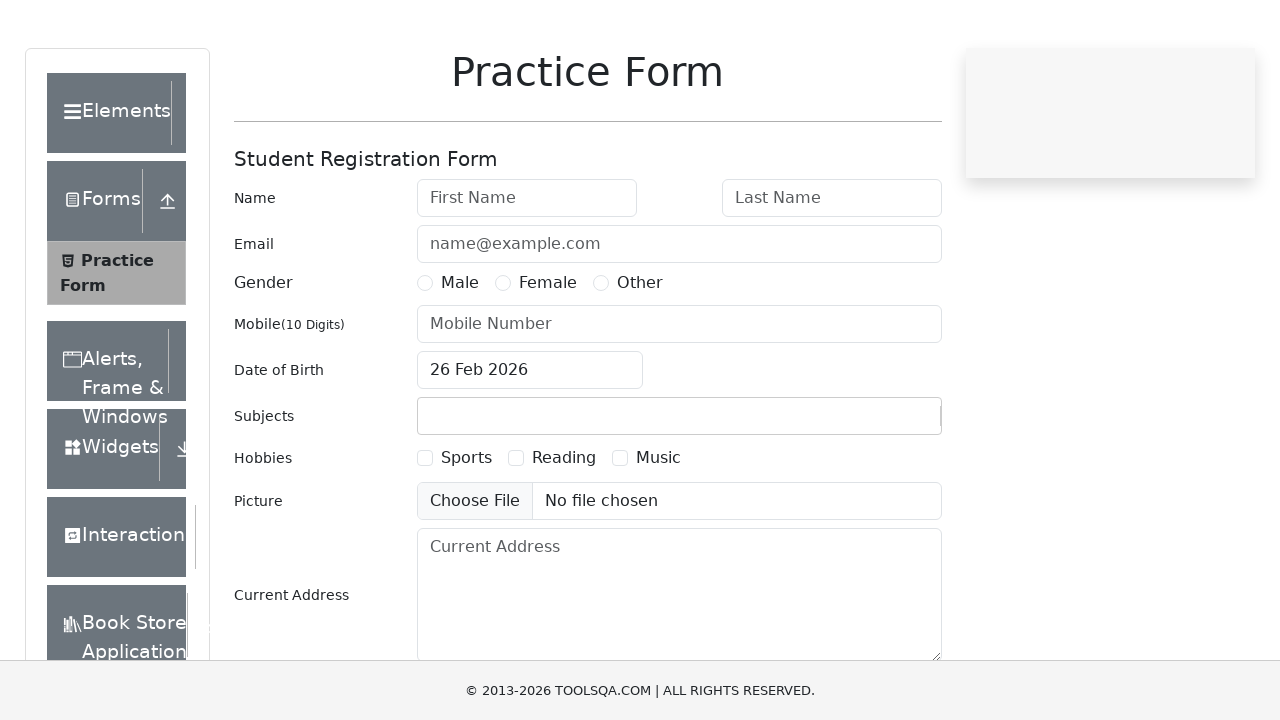

Filled firstName field with 'Virat' on #firstName
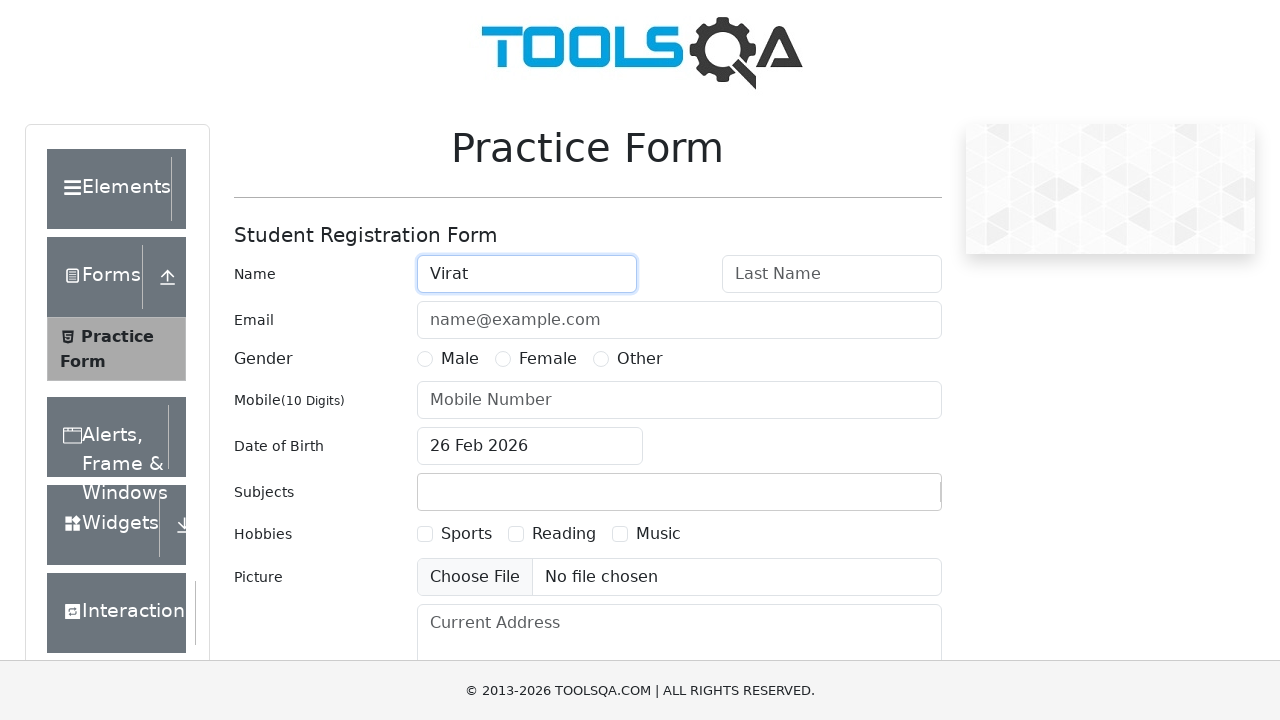

Filled lastName field with 'Kohli' on #lastName
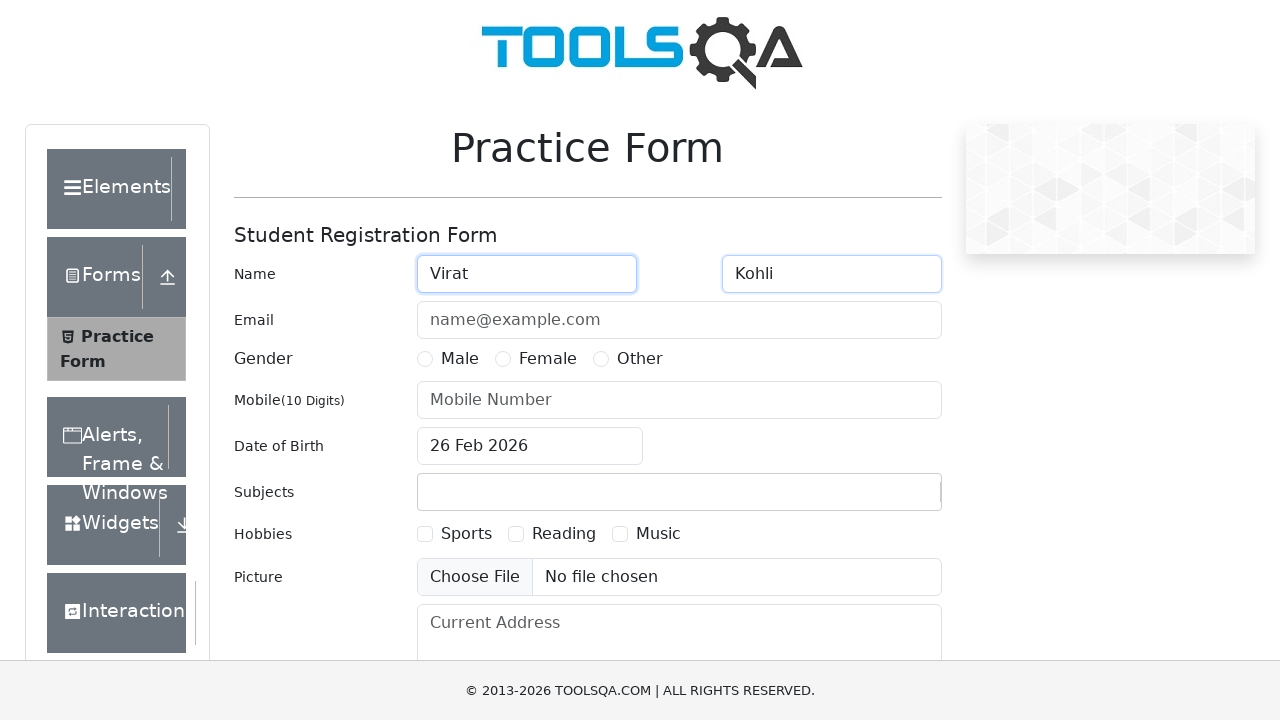

Filled userEmail field with 'virat@gamil.com' on #userEmail
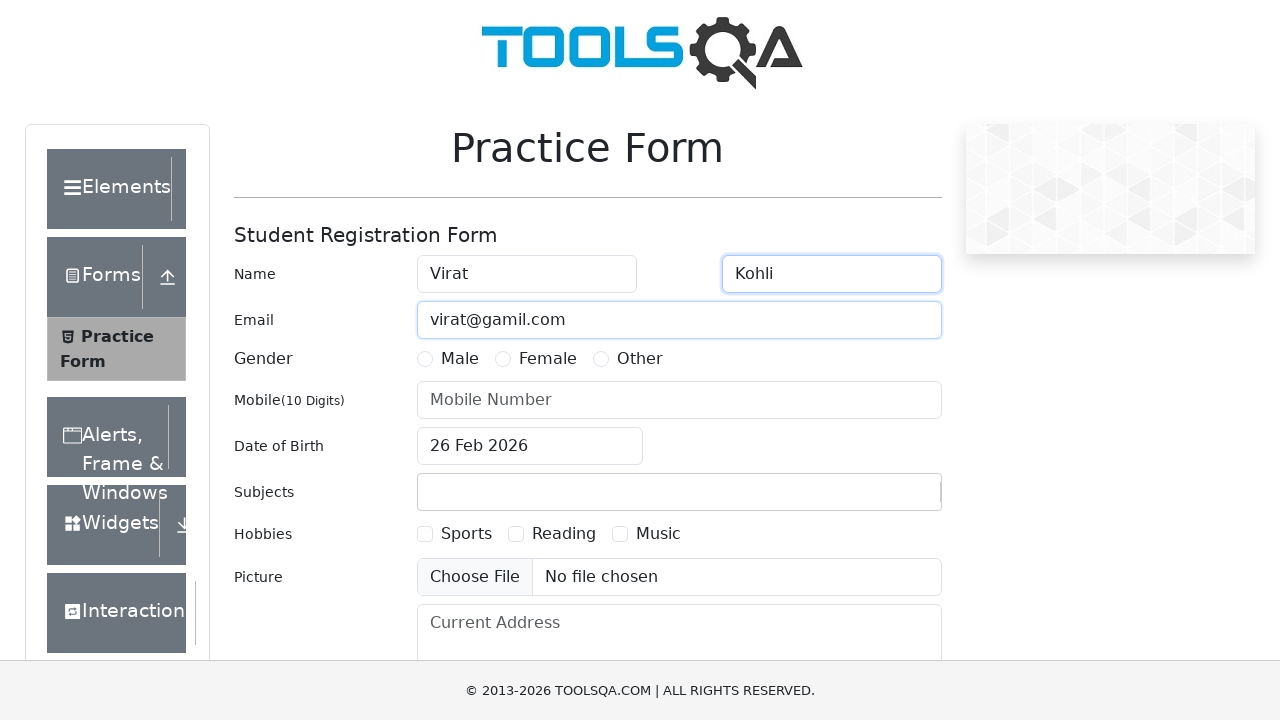

Clicked gender radio button option 1 at (460, 359) on label[for='gender-radio-1']
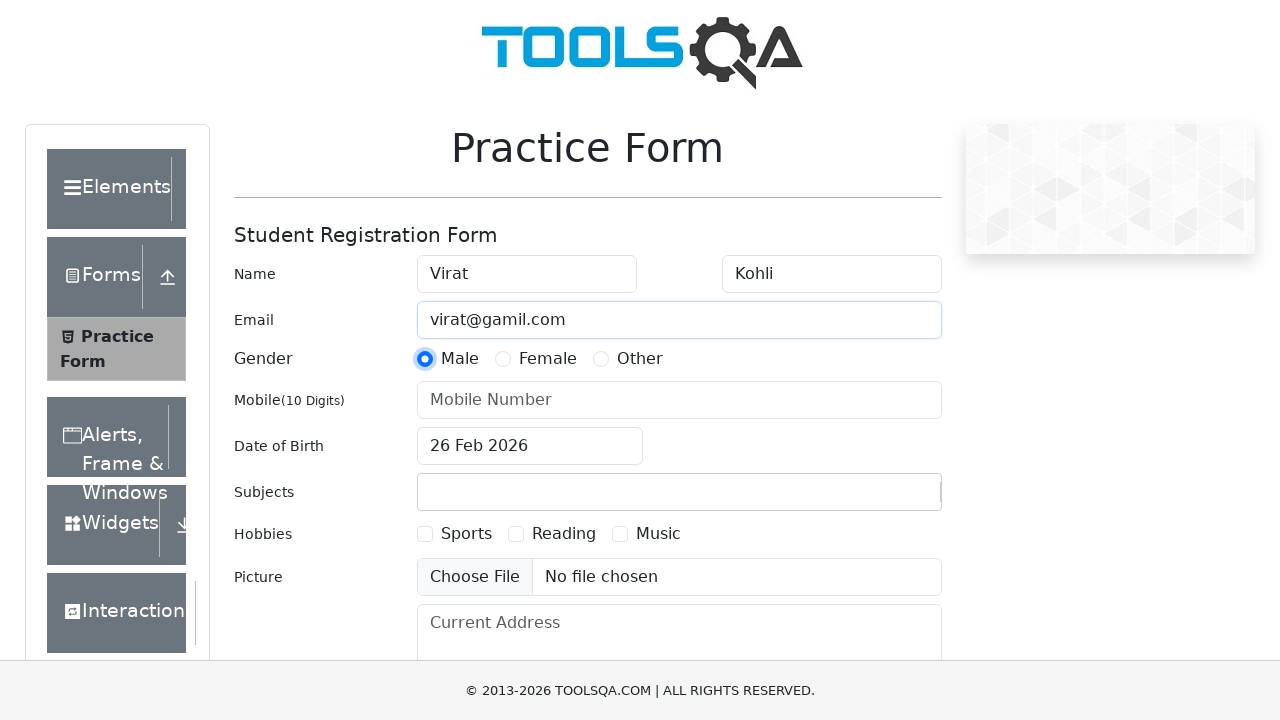

Filled userNumber field with '9876543212' on #userNumber
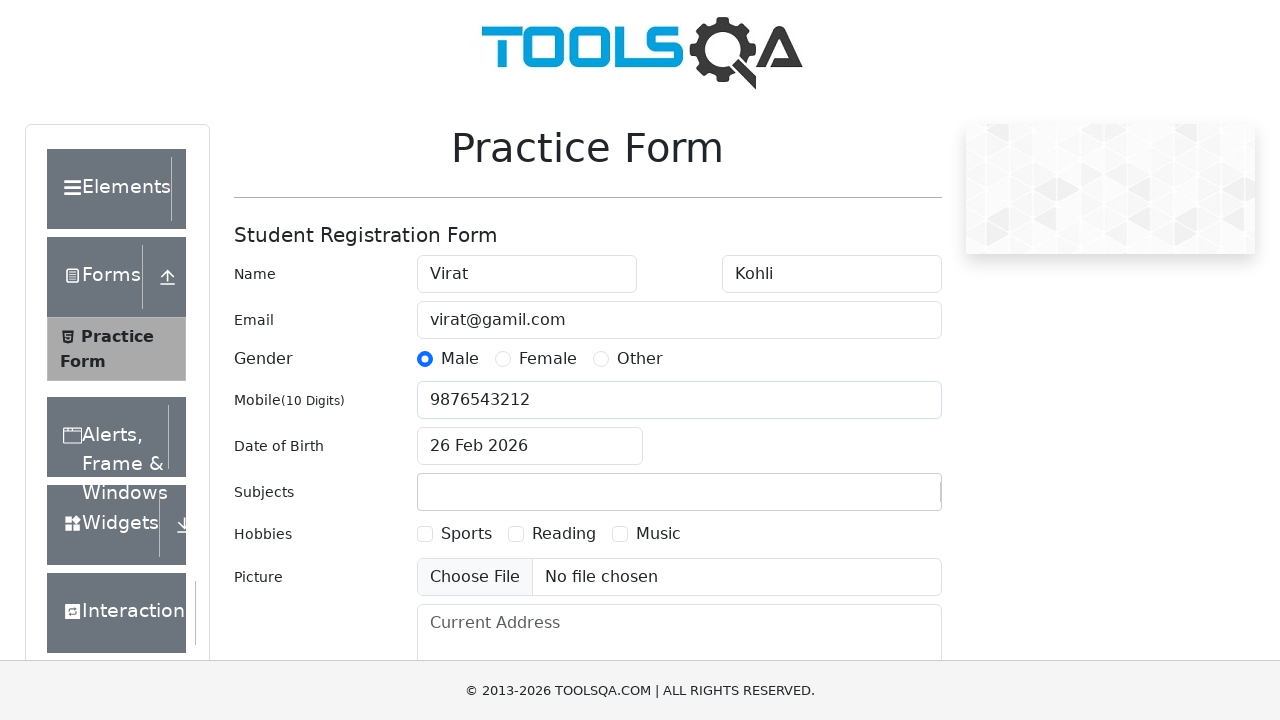

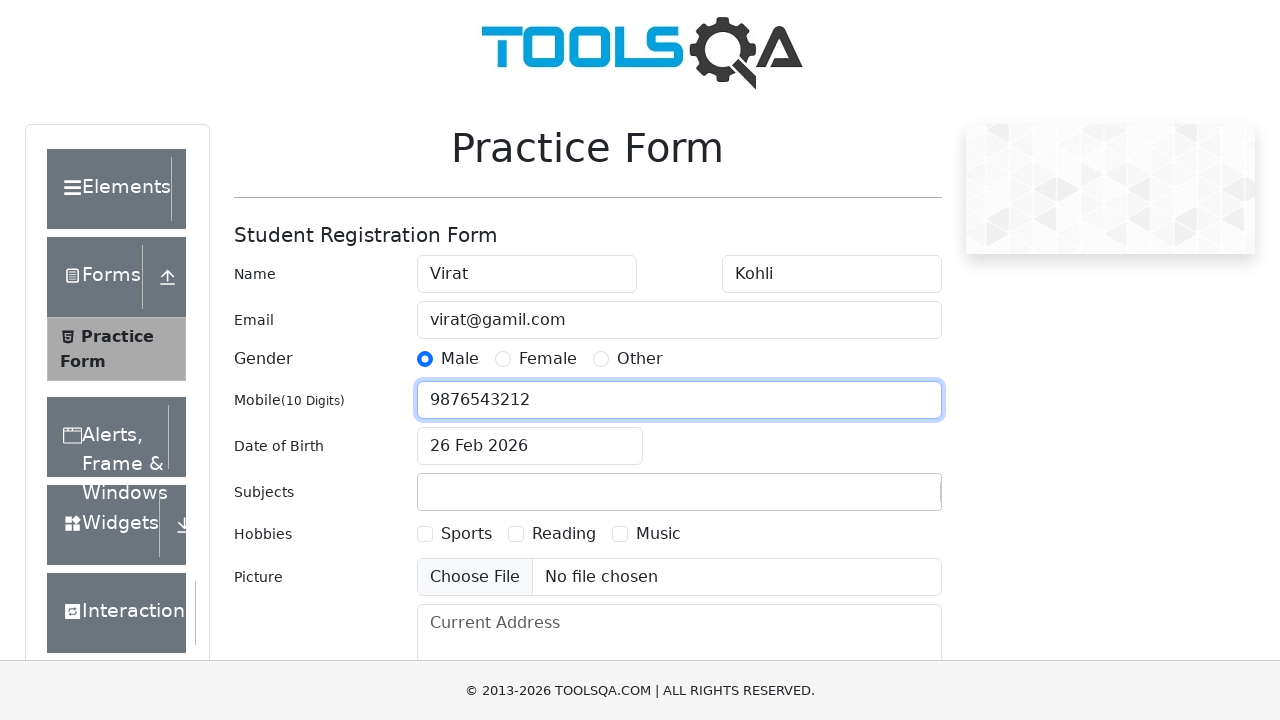